Tests different dropdown menu triggers including left click, right click, and double click

Starting URL: https://bonigarcia.dev/selenium-webdriver-java/dropdown-menu.html

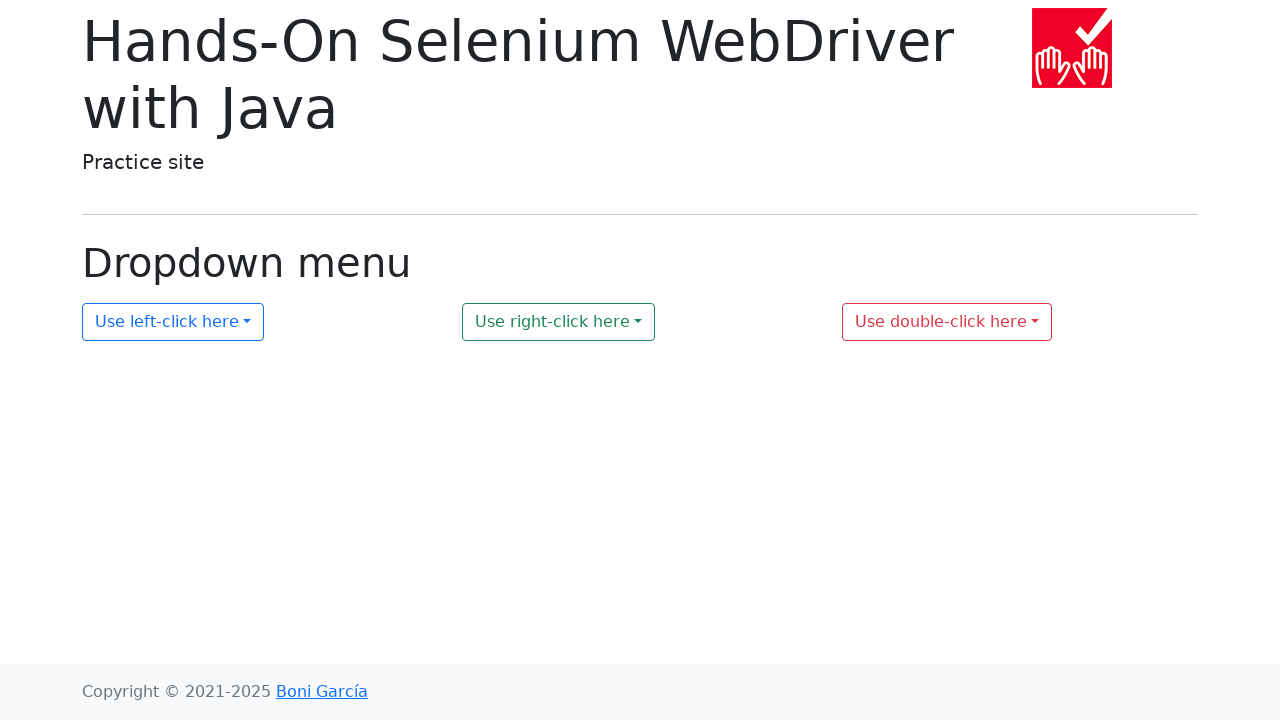

Navigated to dropdown menu test page
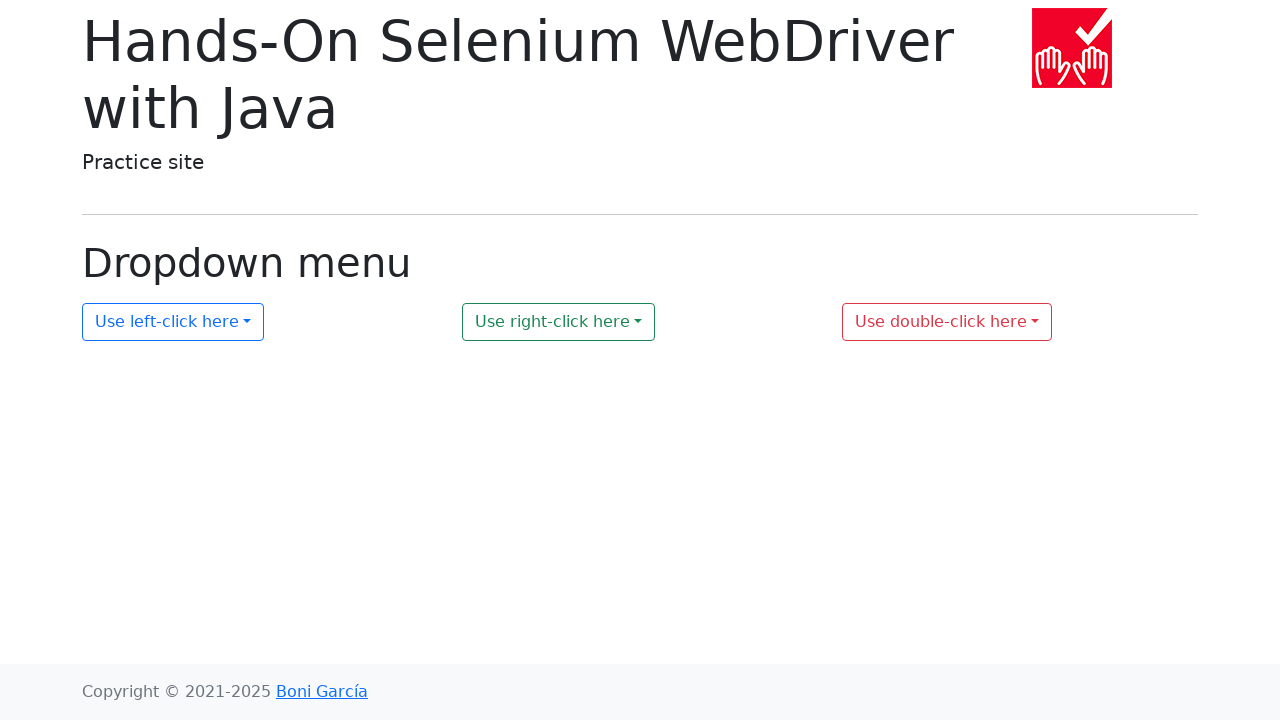

Double-clicked on dropdown 3 at (947, 322) on #my-dropdown-3
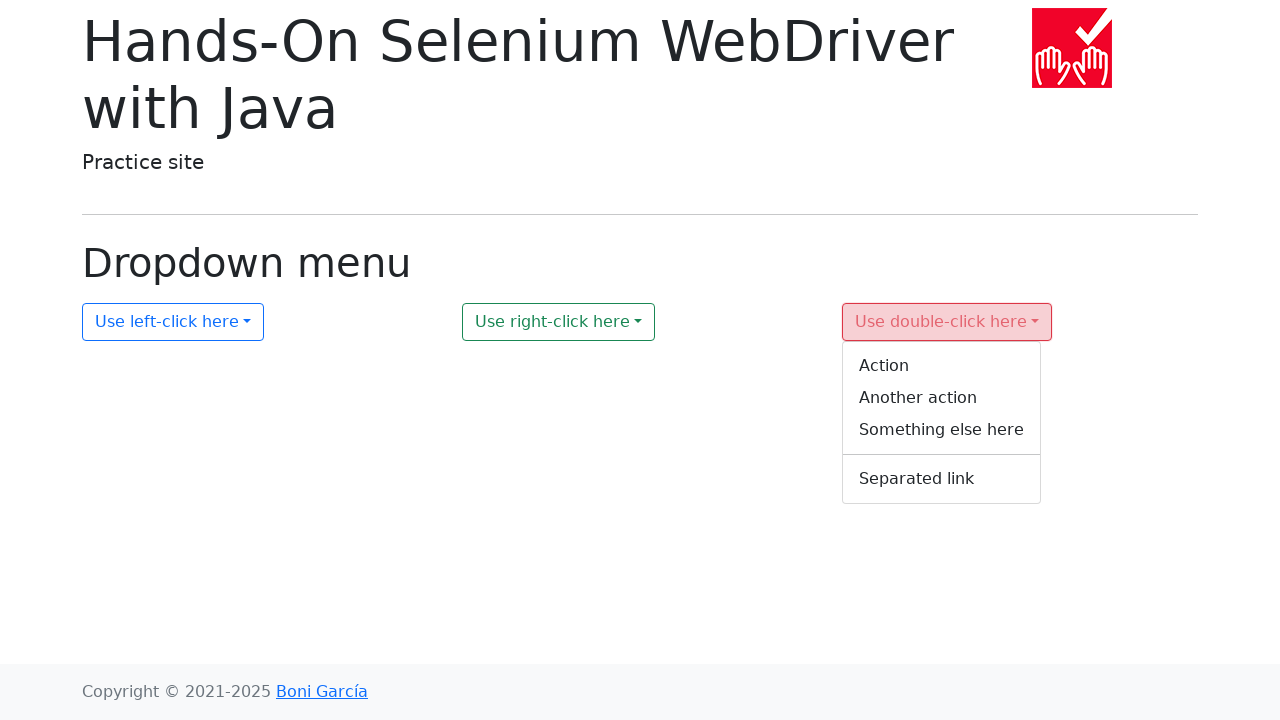

Right-clicked on dropdown 2 at (559, 322) on #my-dropdown-2
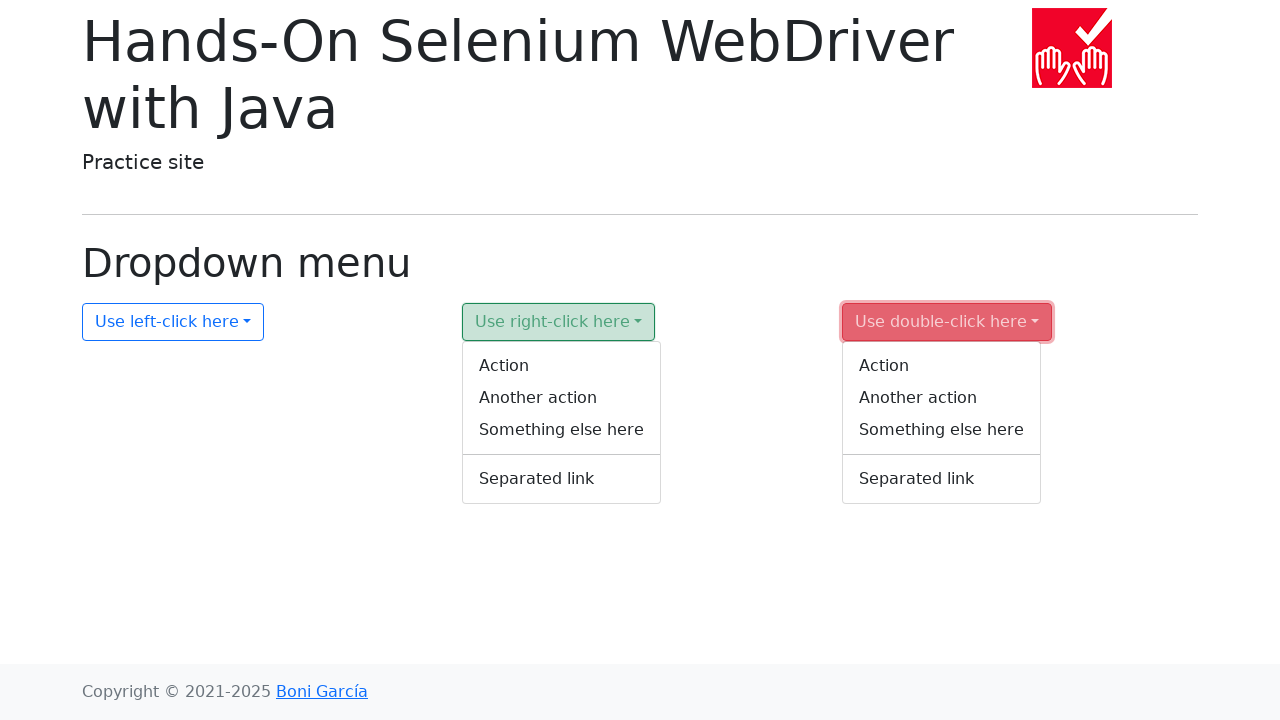

Left-clicked on dropdown 1 at (173, 322) on #my-dropdown-1
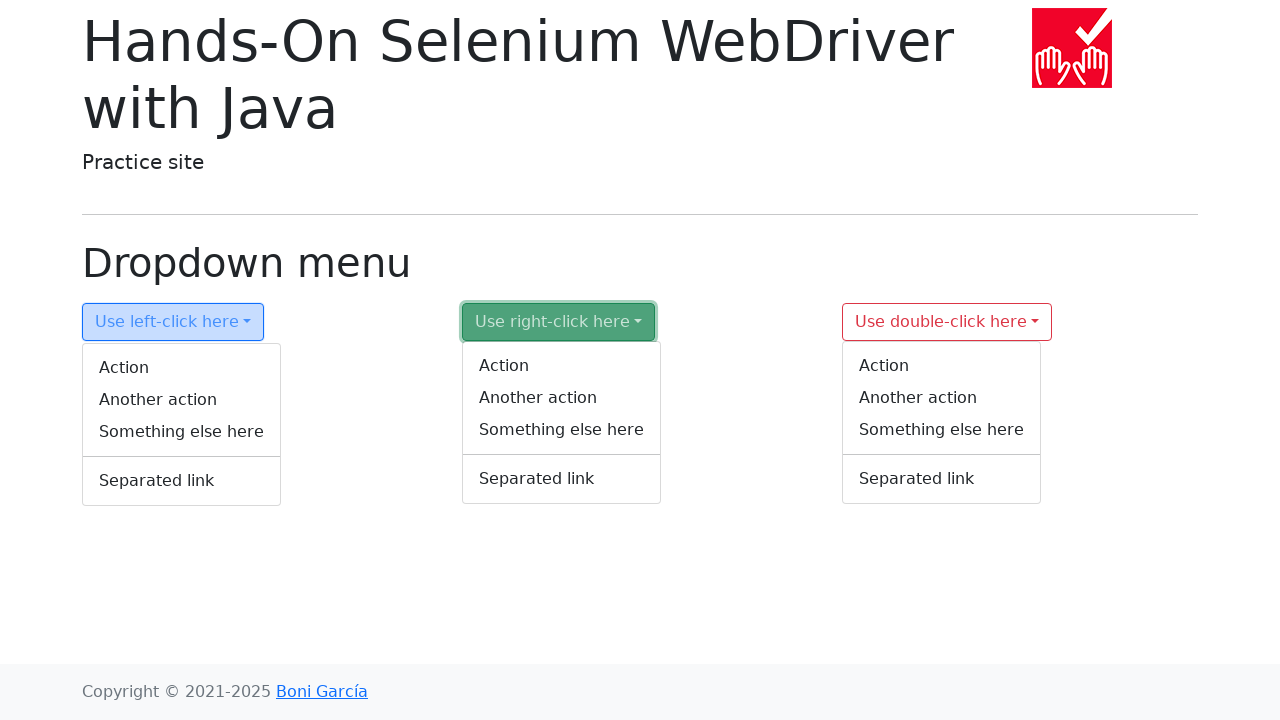

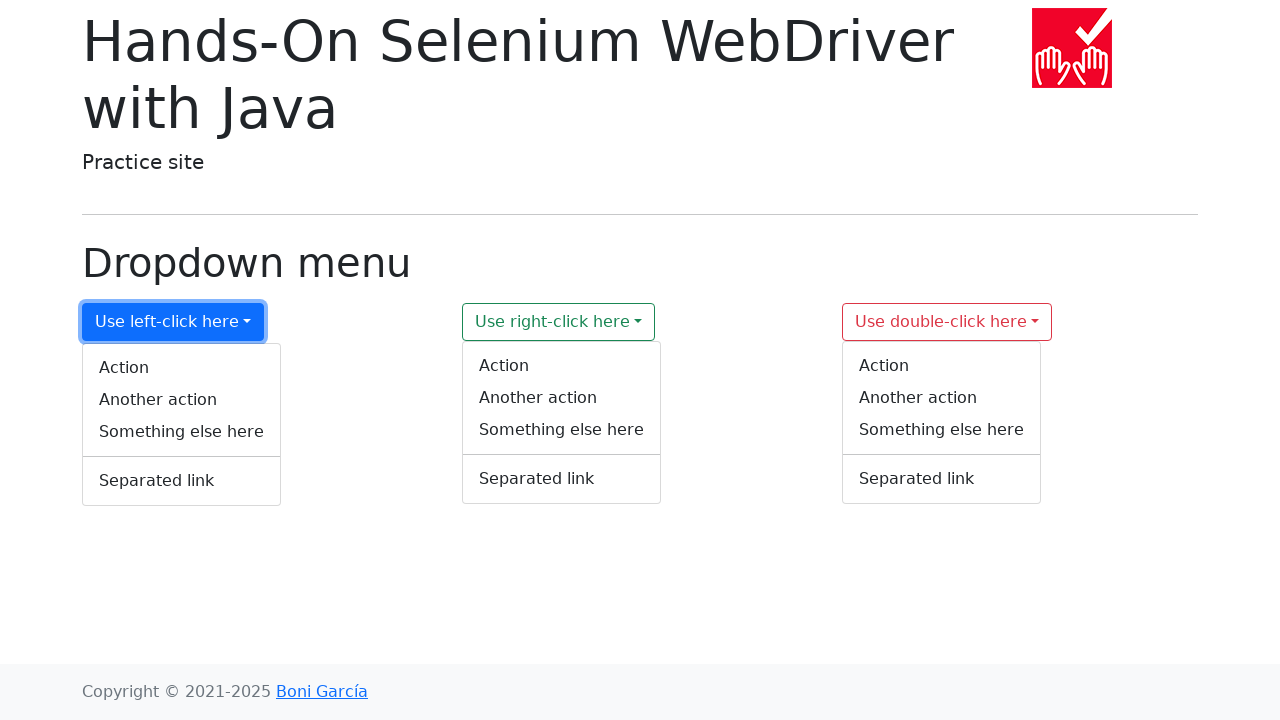